Tests drag and drop functionality by dragging a draggable element onto a droppable target

Starting URL: https://demoqa.com/droppable

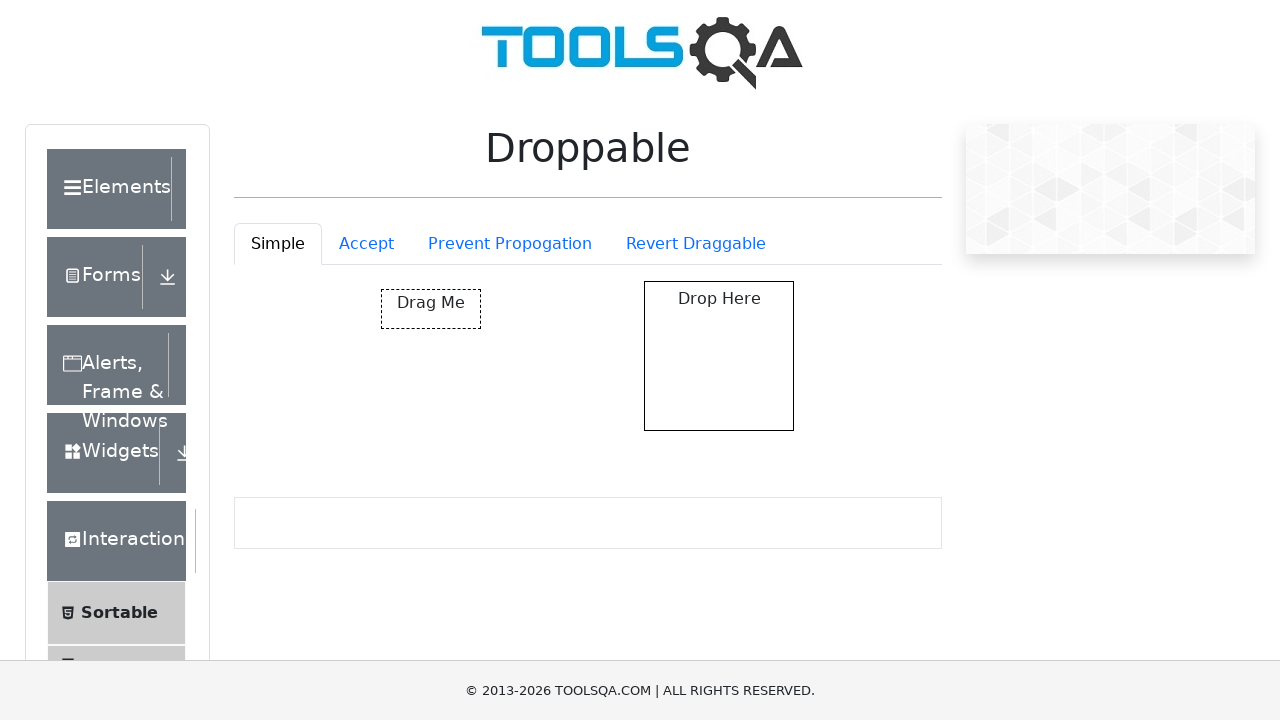

Navigated to droppable demo page
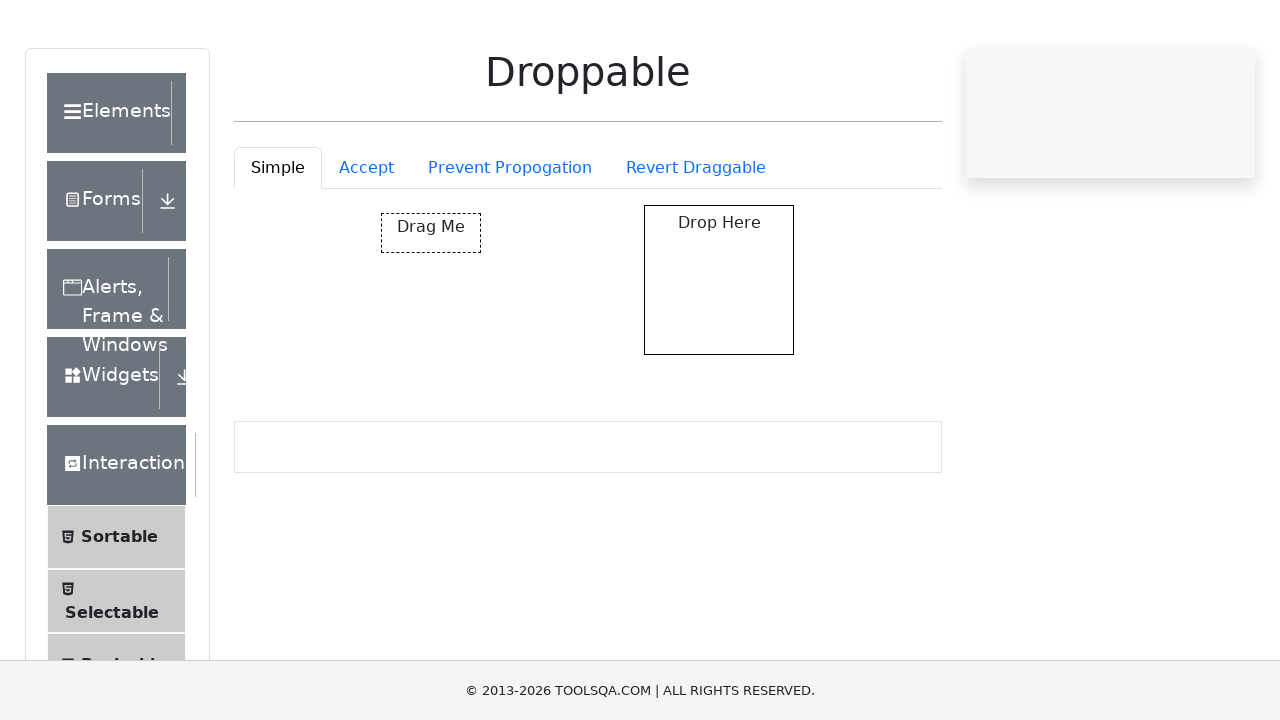

Dragged draggable element onto droppable target at (719, 356)
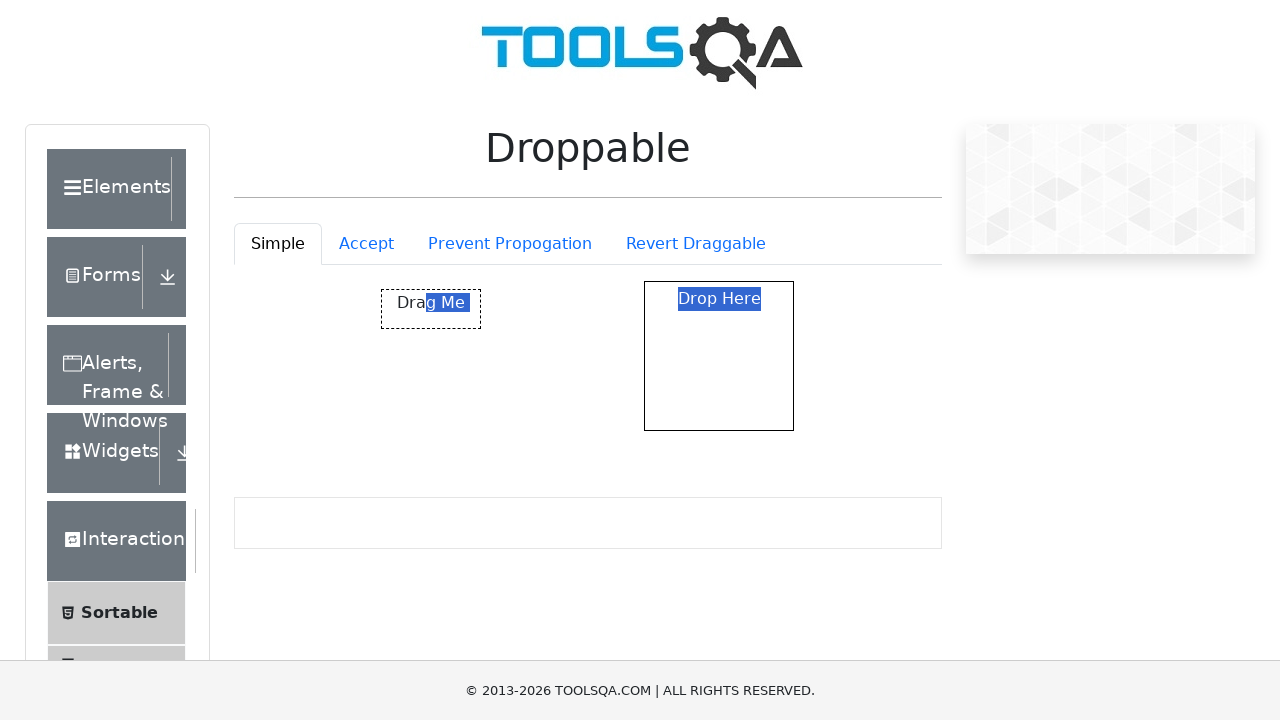

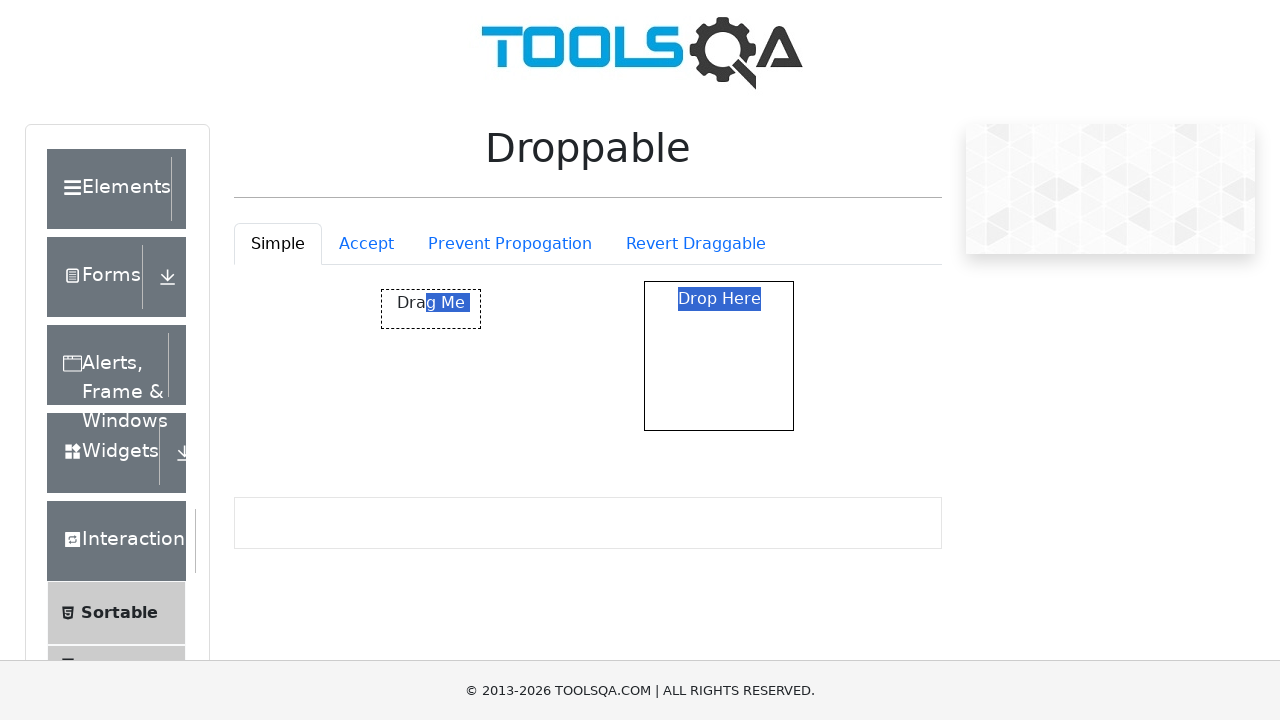